Tests that the todo counter displays the correct number of items

Starting URL: https://demo.playwright.dev/todomvc

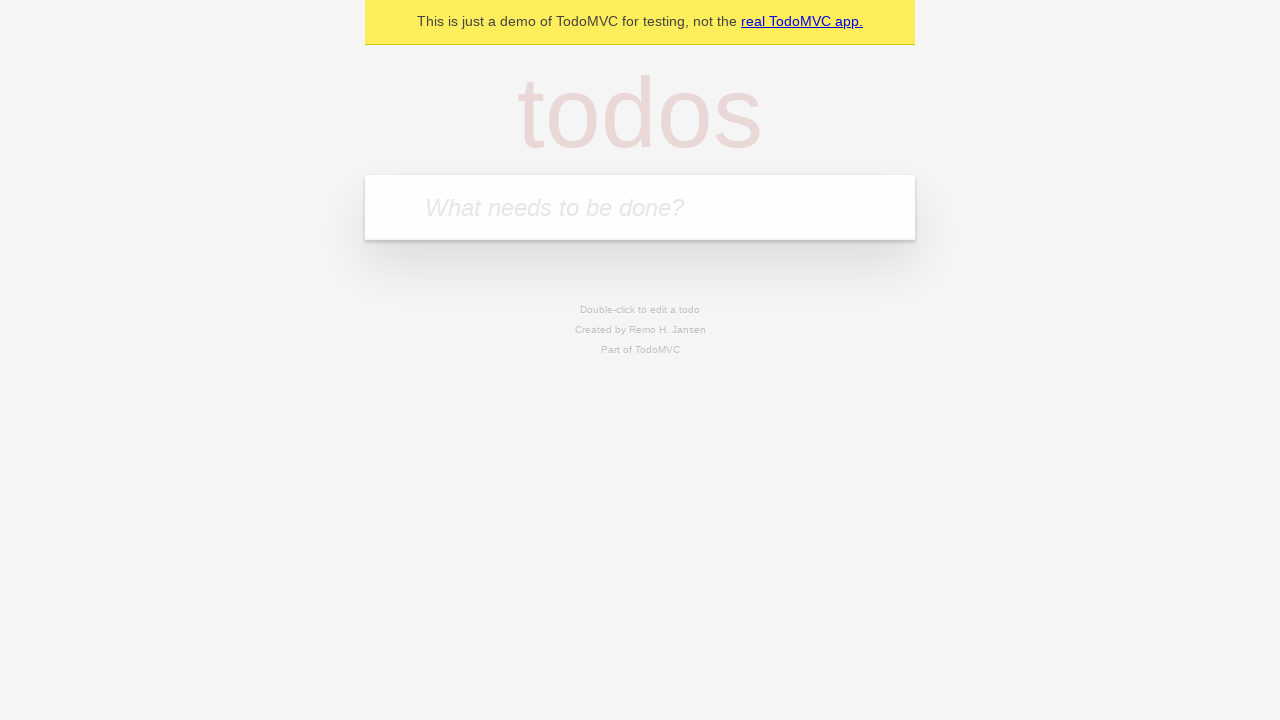

Located the 'What needs to be done?' input field
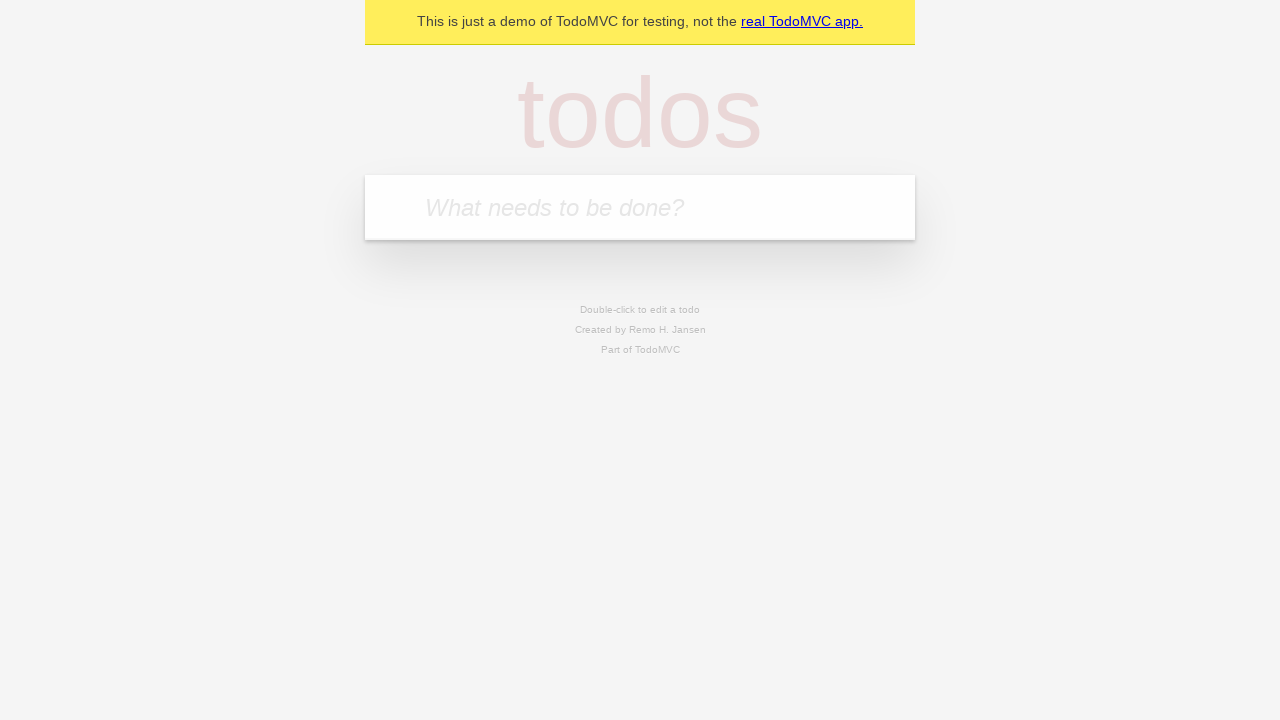

Filled input field with 'buy some cheese' on internal:attr=[placeholder="What needs to be done?"i]
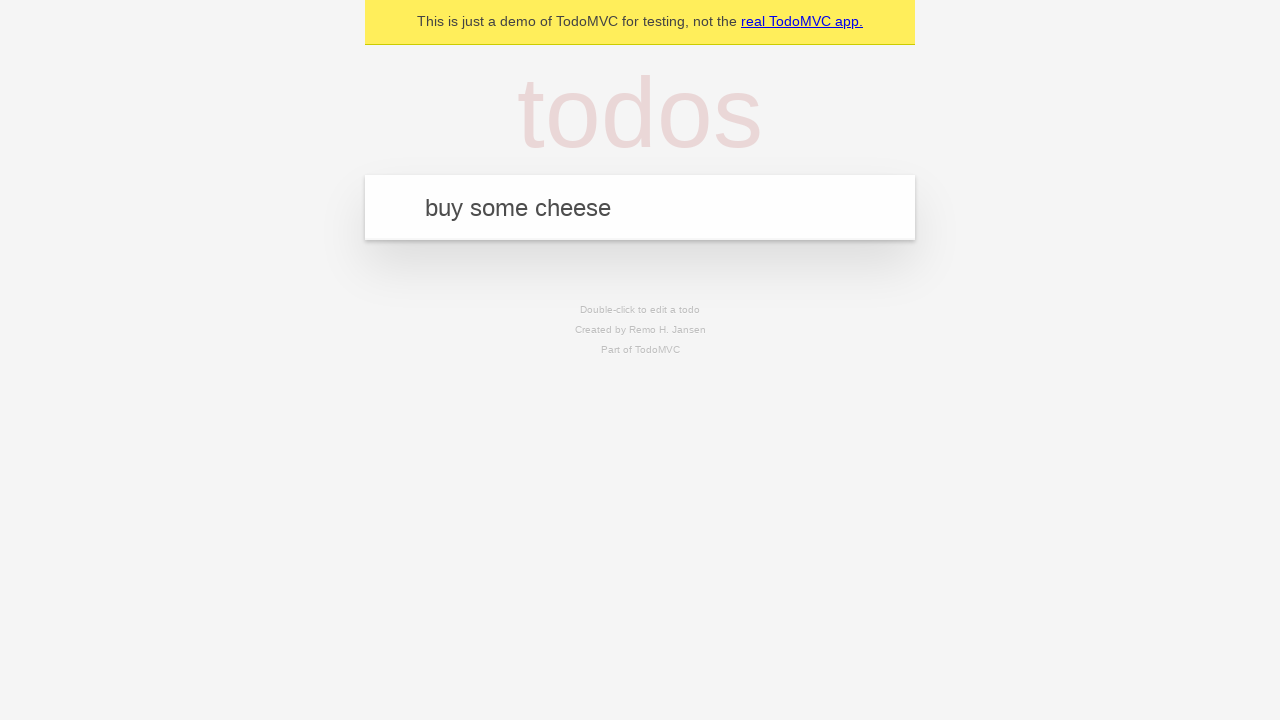

Pressed Enter to add first todo item on internal:attr=[placeholder="What needs to be done?"i]
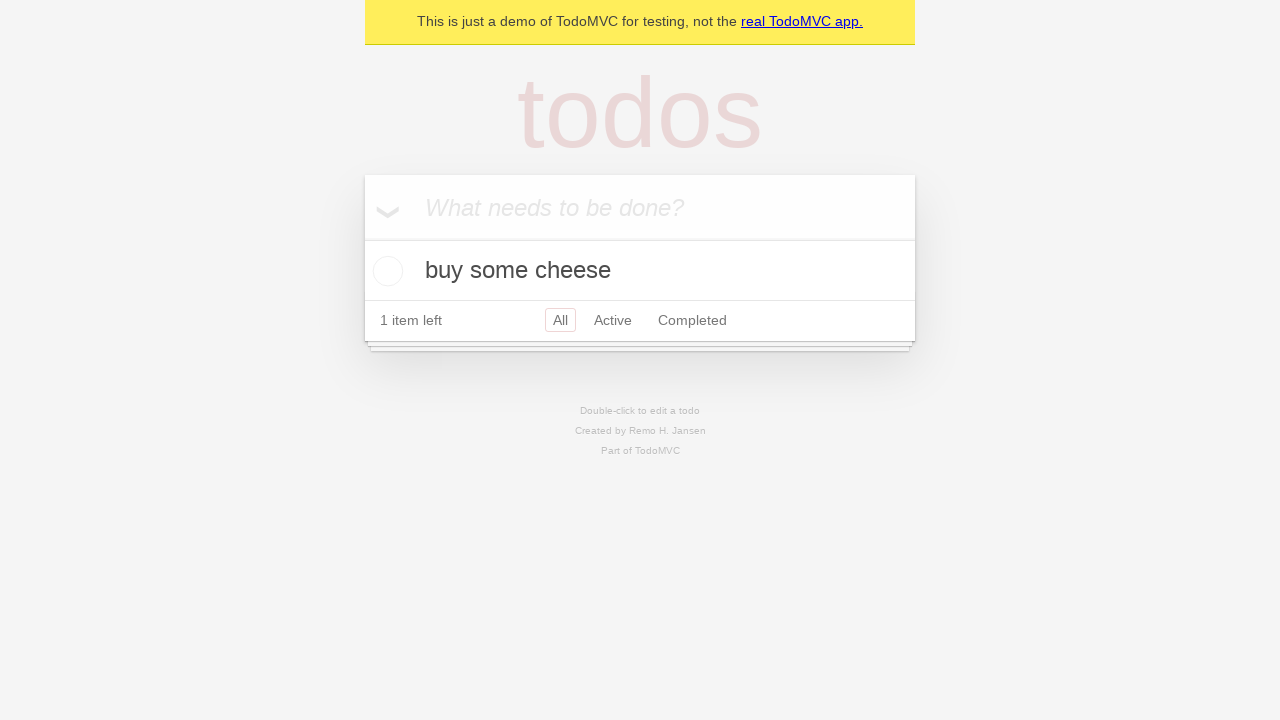

Todo counter element loaded and visible
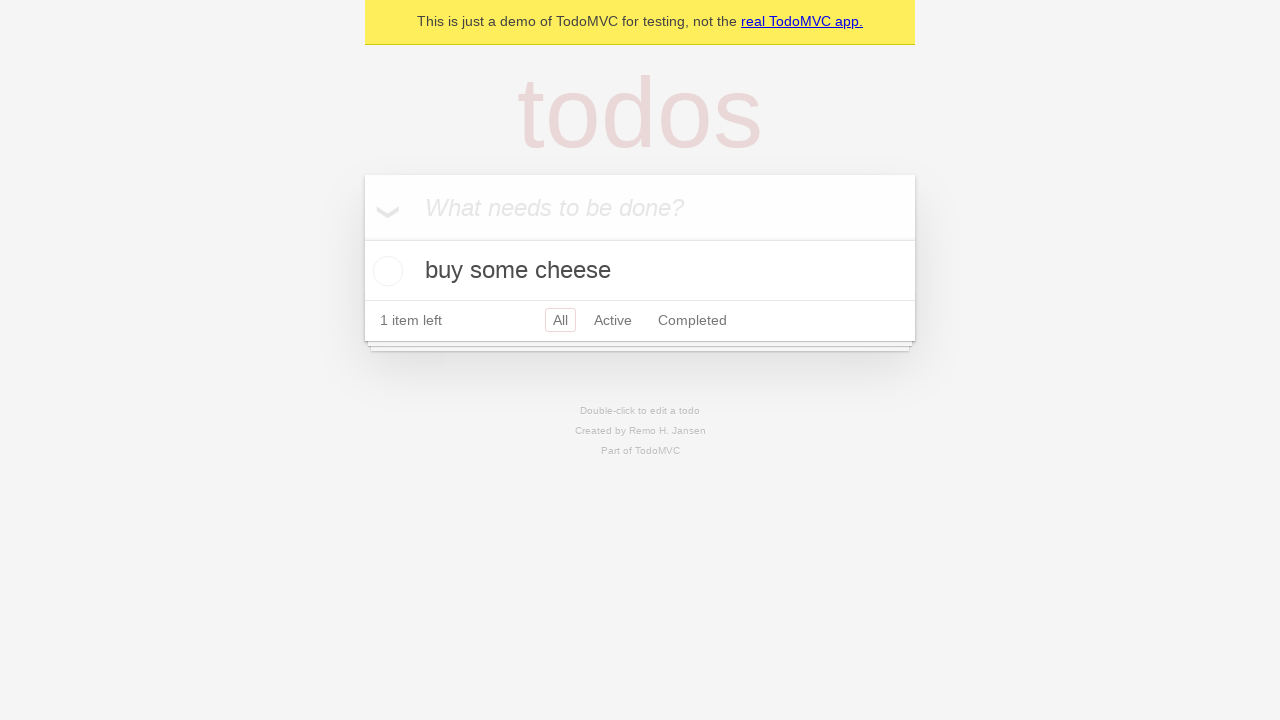

Filled input field with 'feed the cat' on internal:attr=[placeholder="What needs to be done?"i]
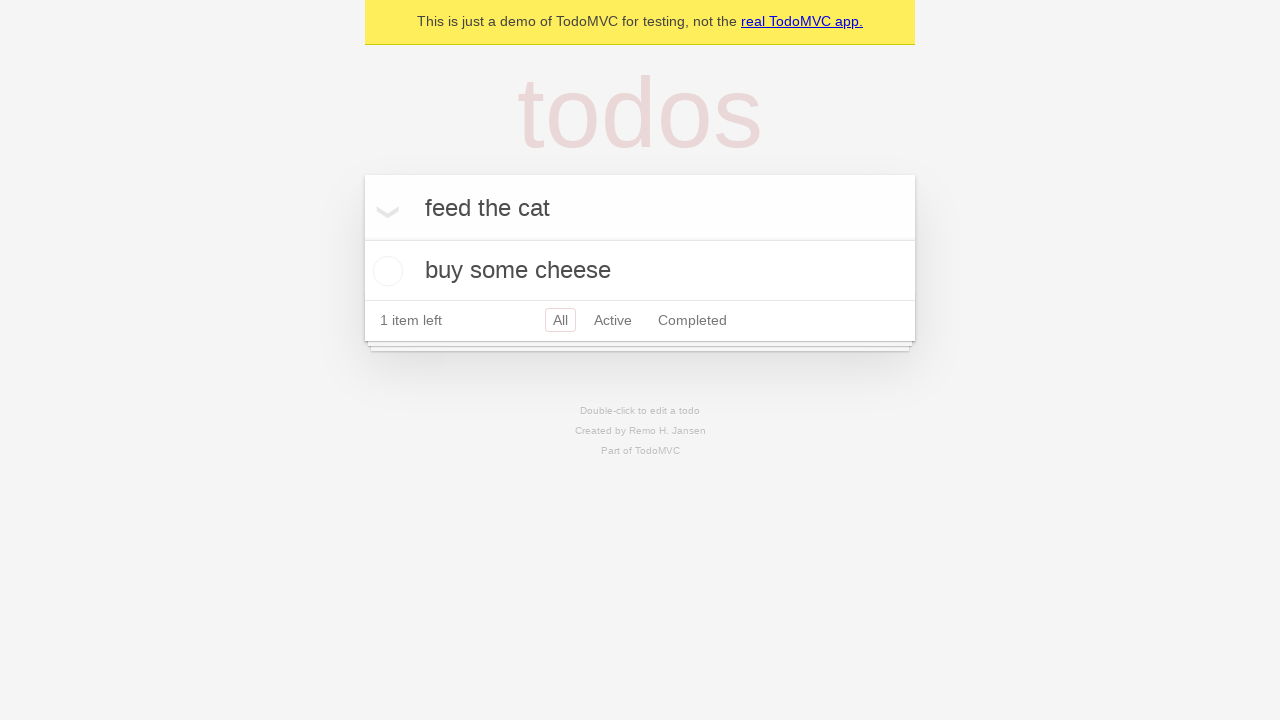

Pressed Enter to add second todo item on internal:attr=[placeholder="What needs to be done?"i]
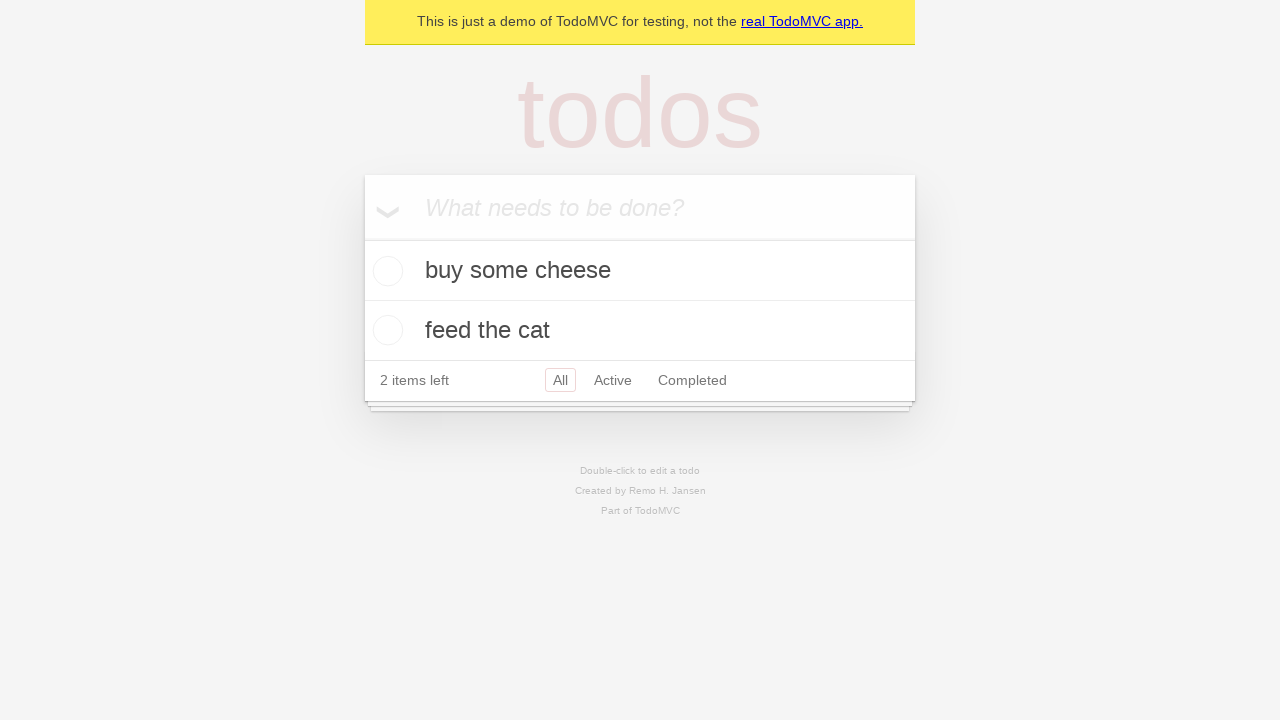

Second todo item appeared and counter displays 2 items
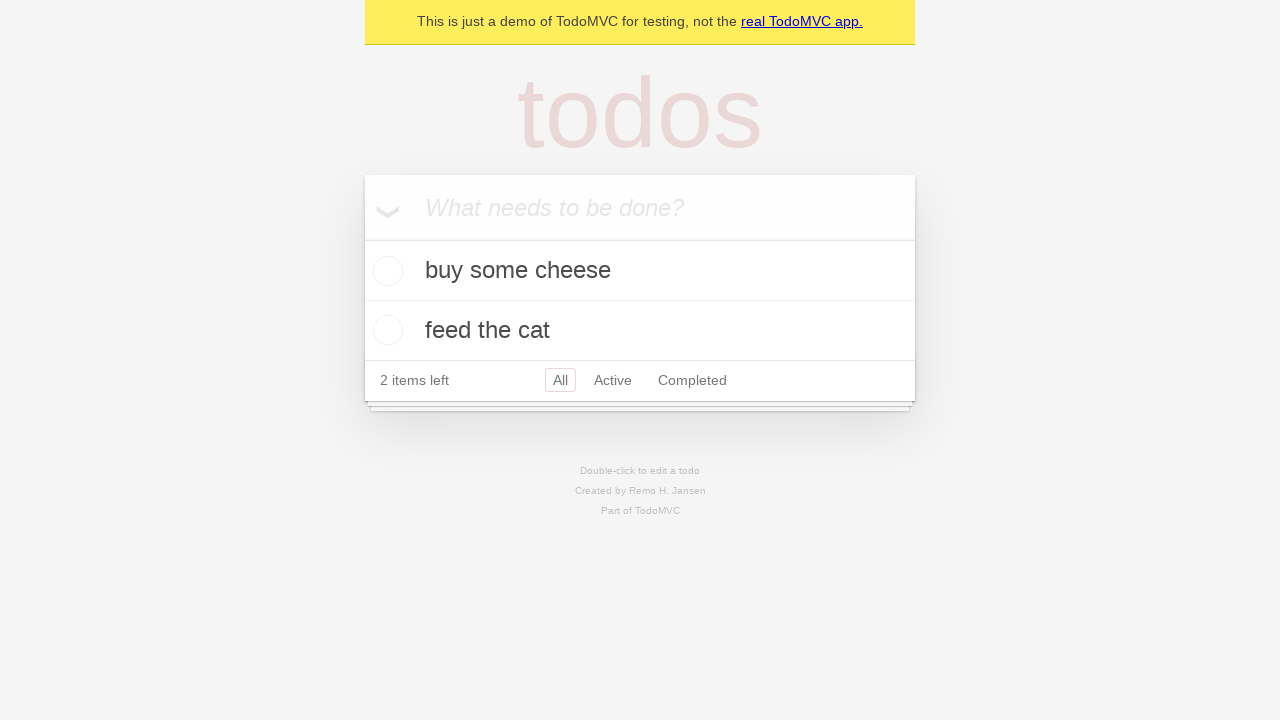

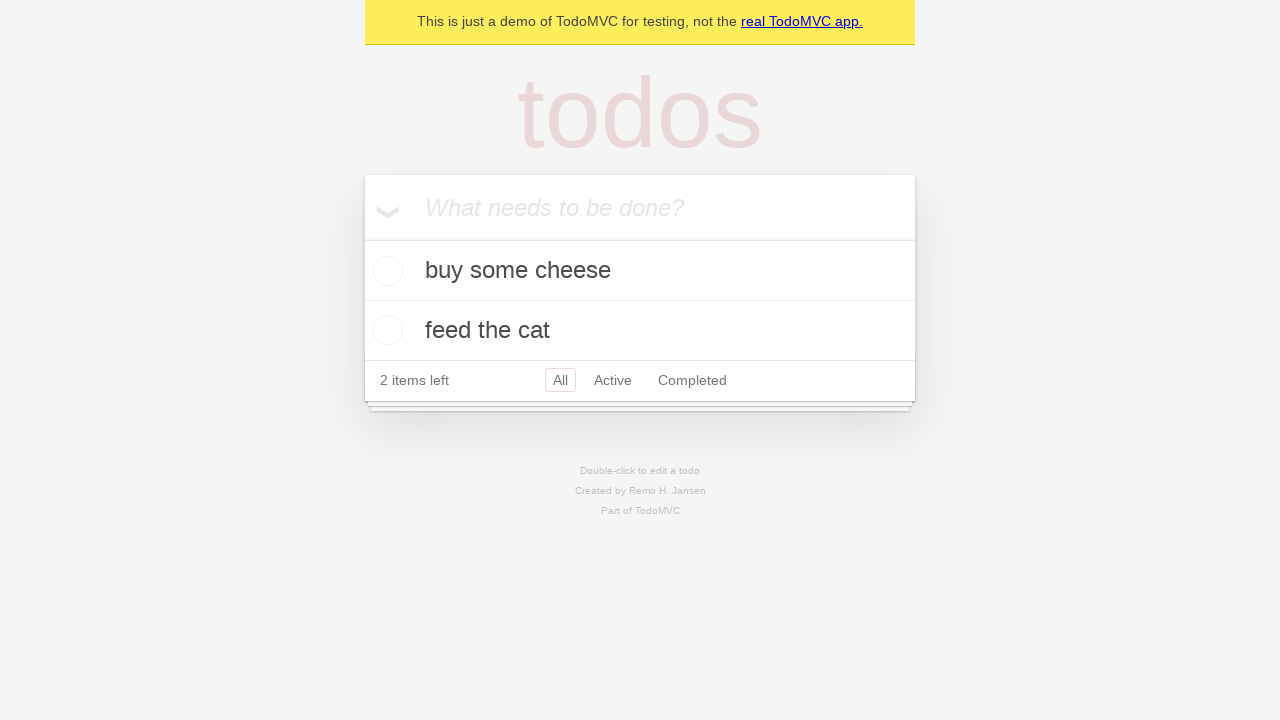